Tests the Spanish translation feature by clicking a language selector in the footer area and verifying that Spanish text is displayed on the page.

Starting URL: https://qa.medcloud.link/

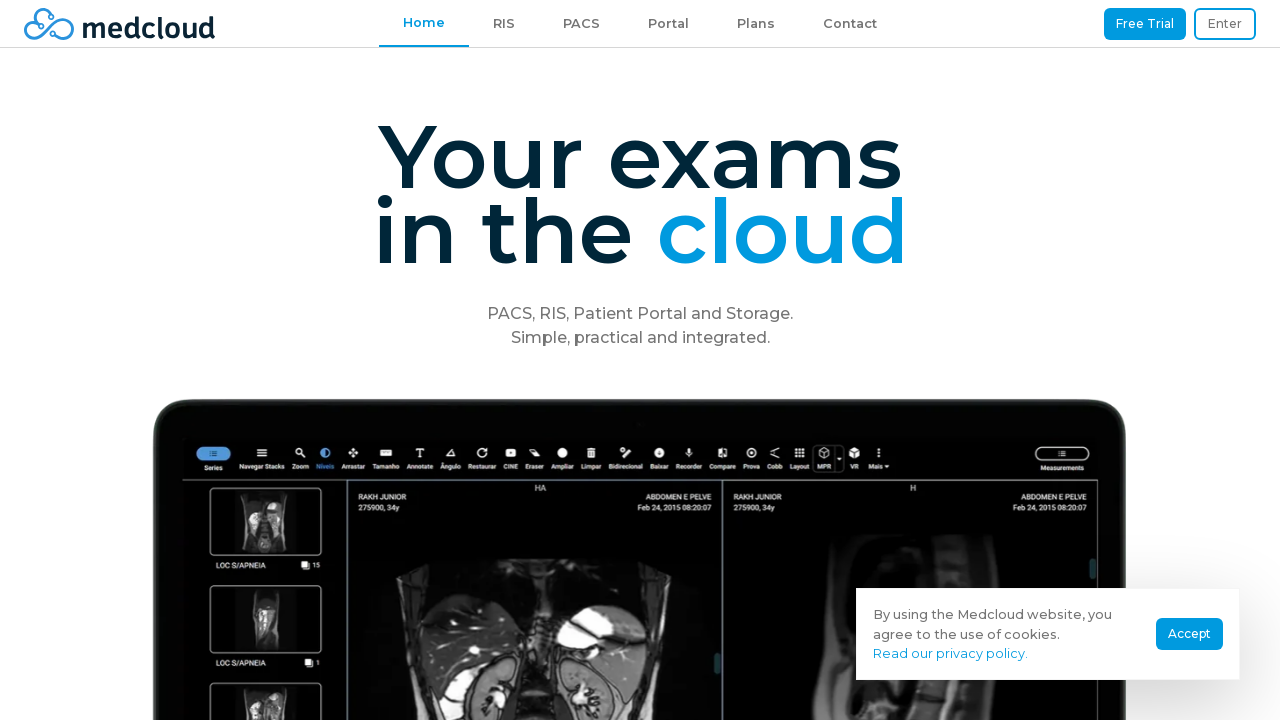

Clicked on Spanish language selector in footer at (1120, 706) on .sm\:mb-8
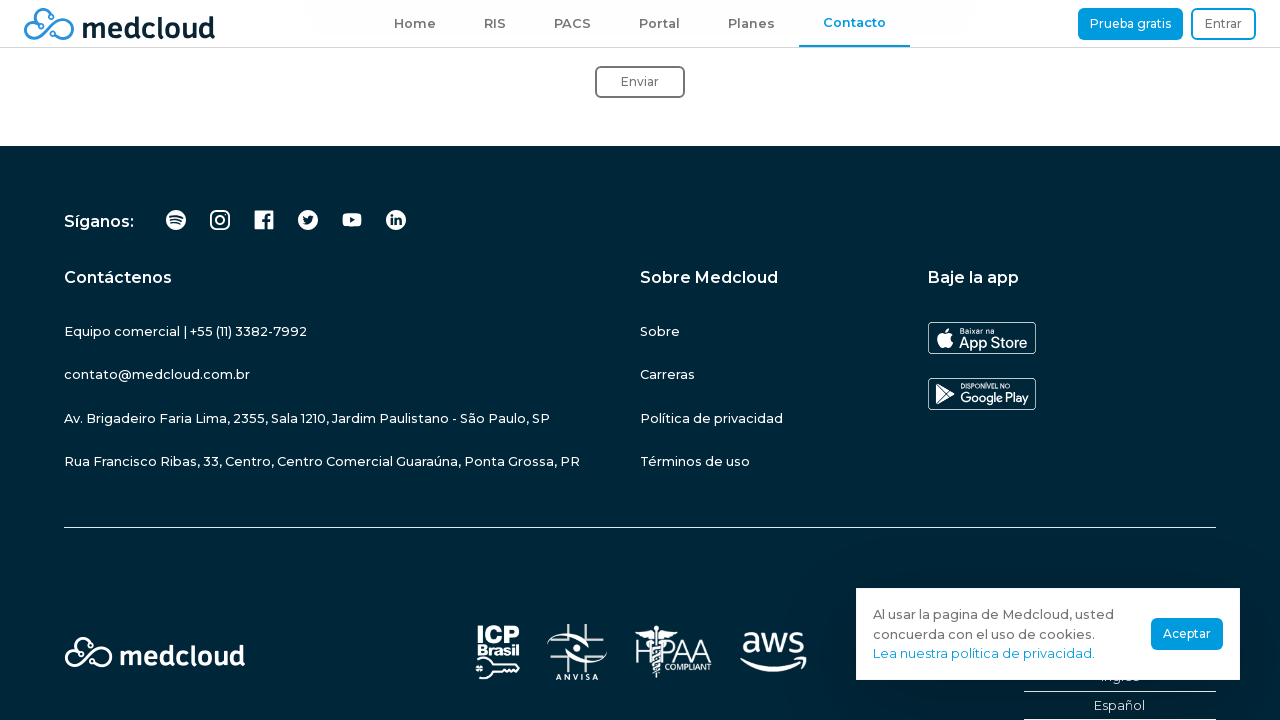

Scrolled up 700 pixels to view translated content
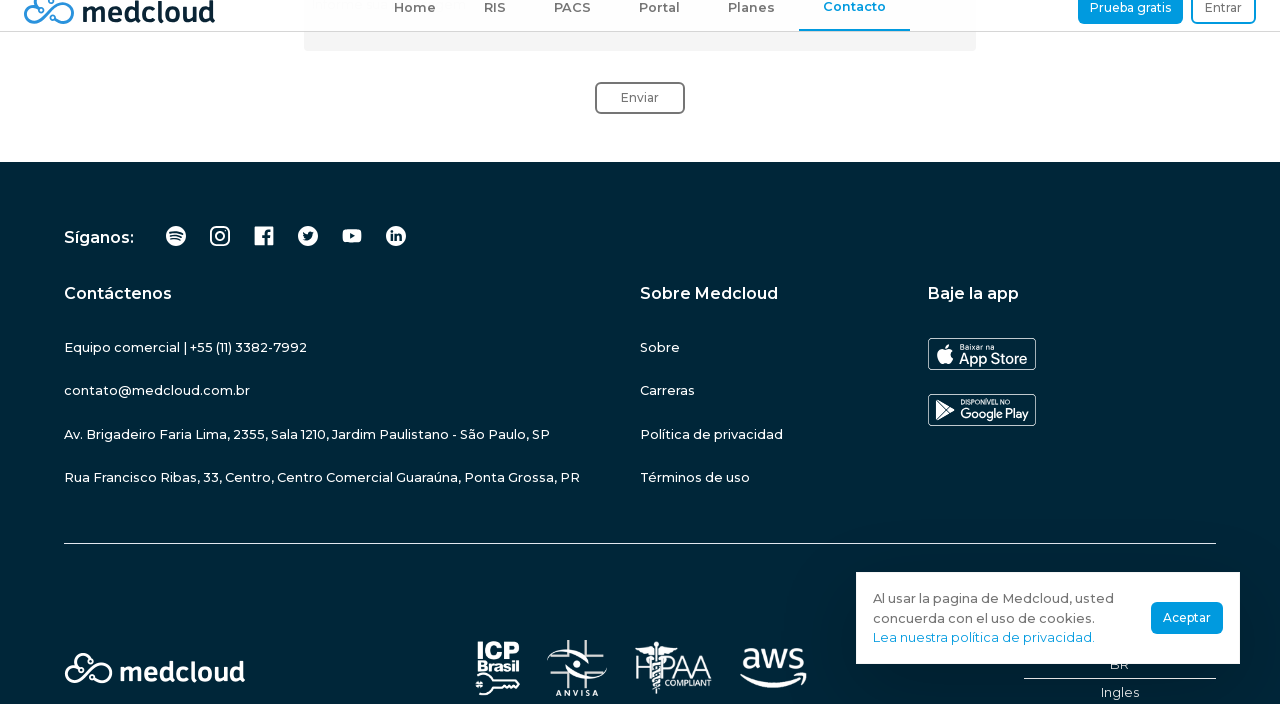

Waited 1000ms for page transitions to complete
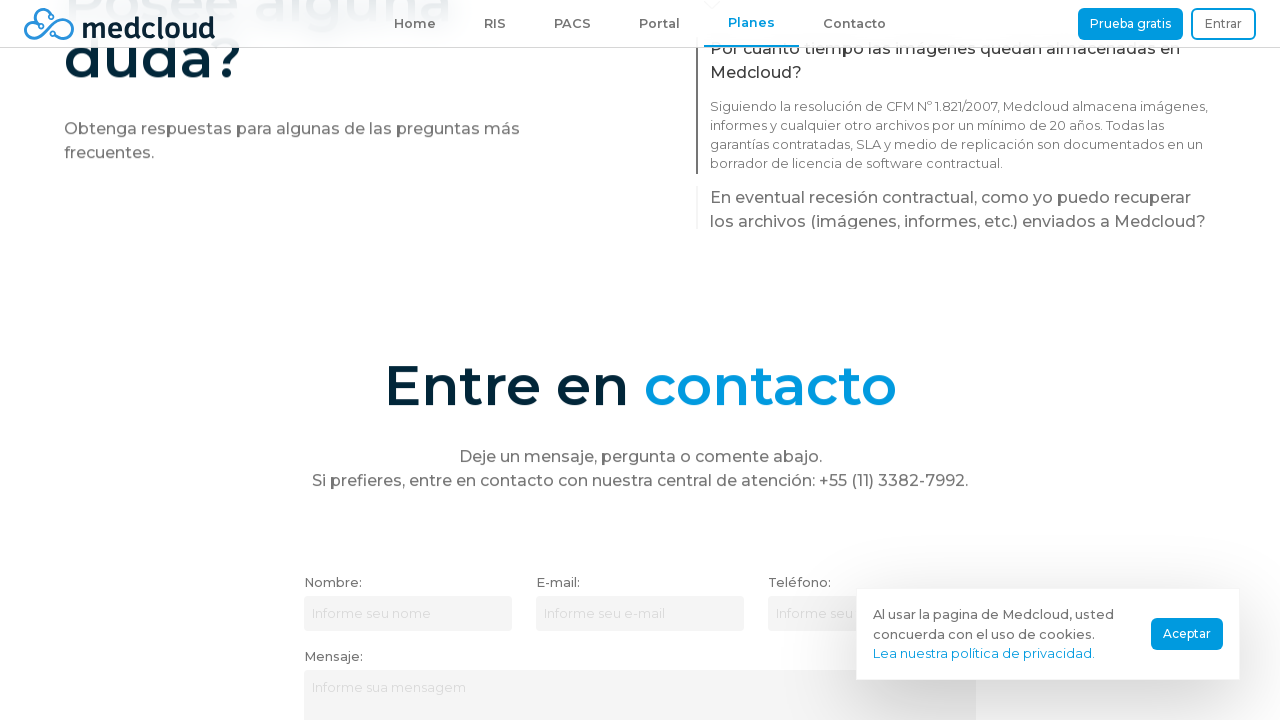

Spanish text element loaded and ready
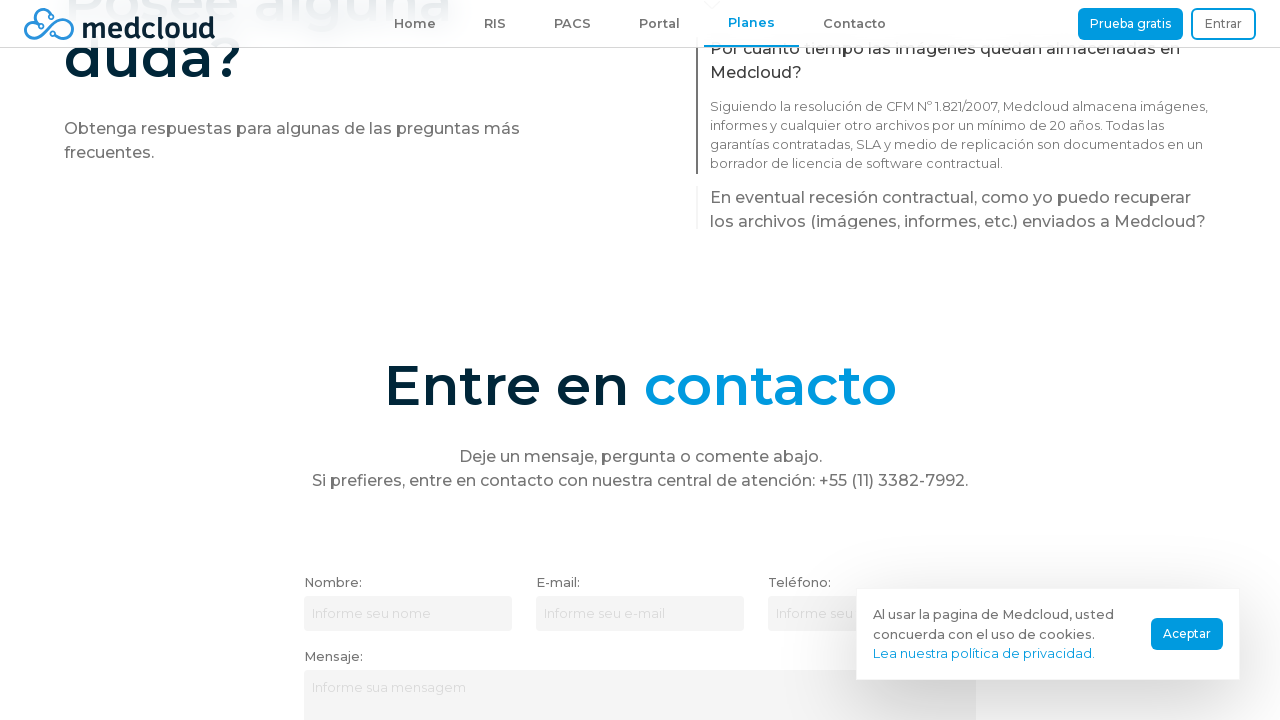

Verified Spanish text matches expected translation: 'Deje un mensaje, pergunta o comente abajo.'
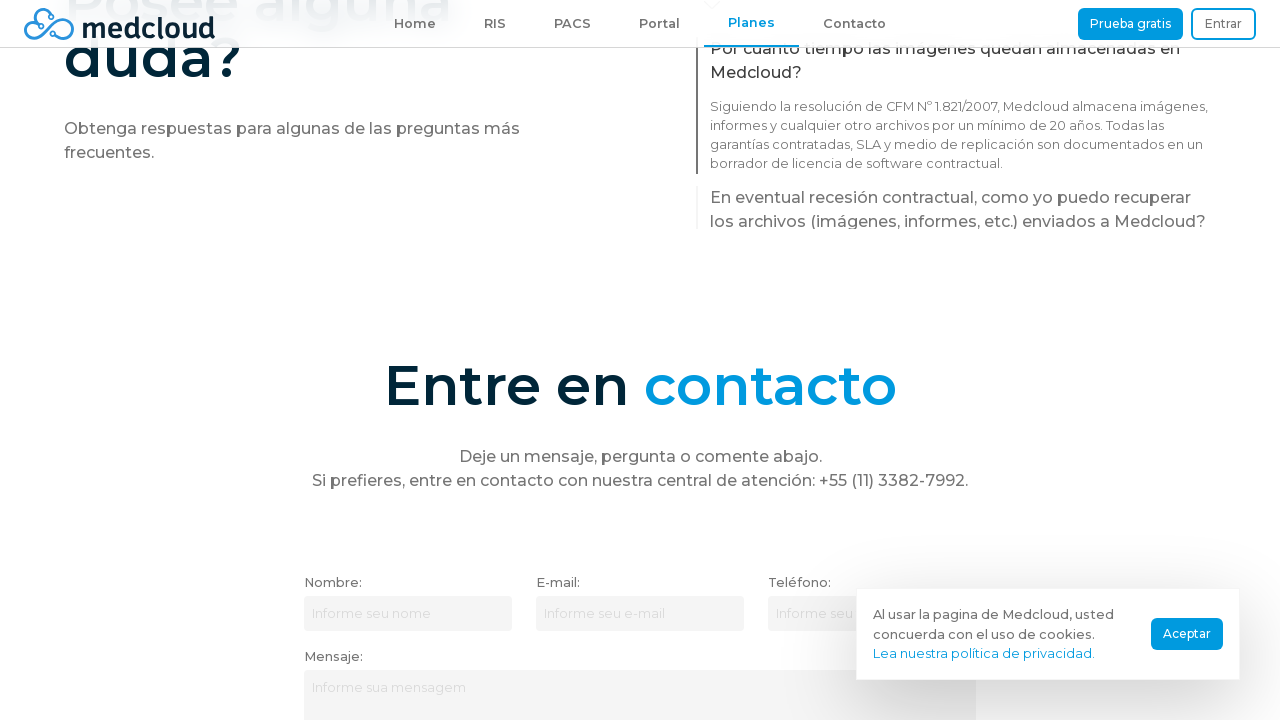

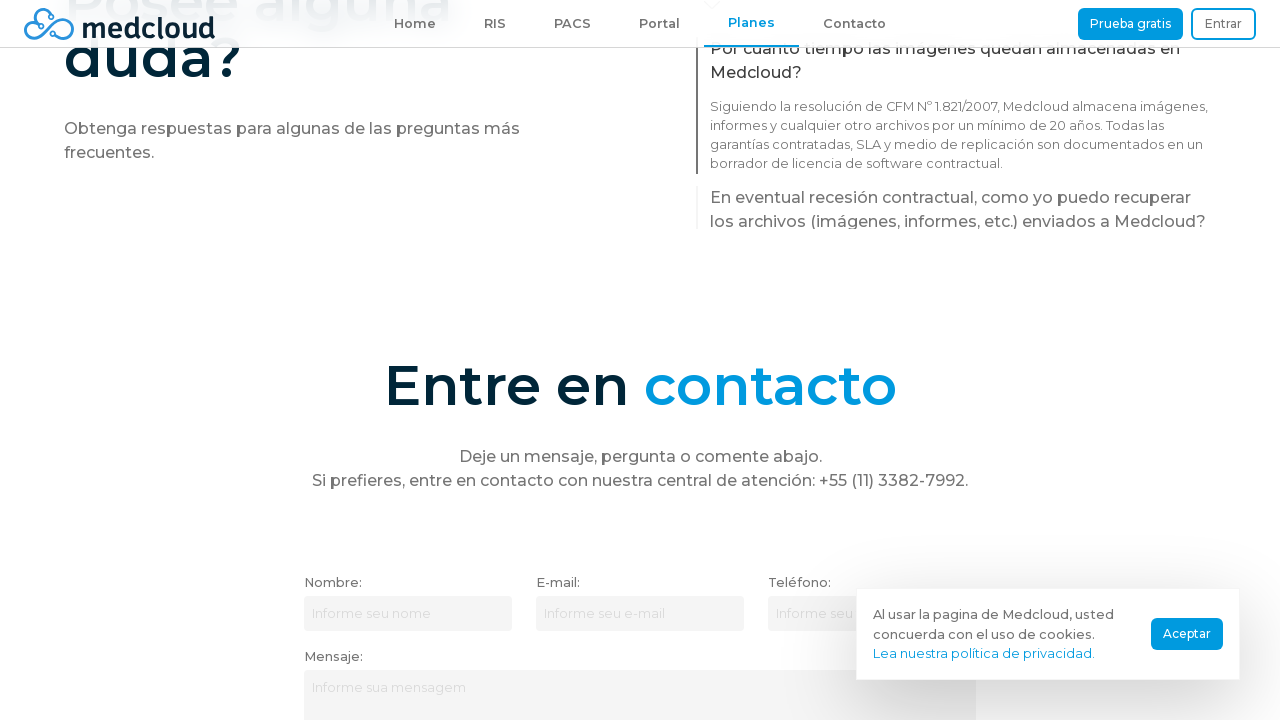